Tests that entering a valid number (81) with a perfect square root shows an alert with the correct calculation result

Starting URL: https://kristinek.github.io/site/tasks/task1

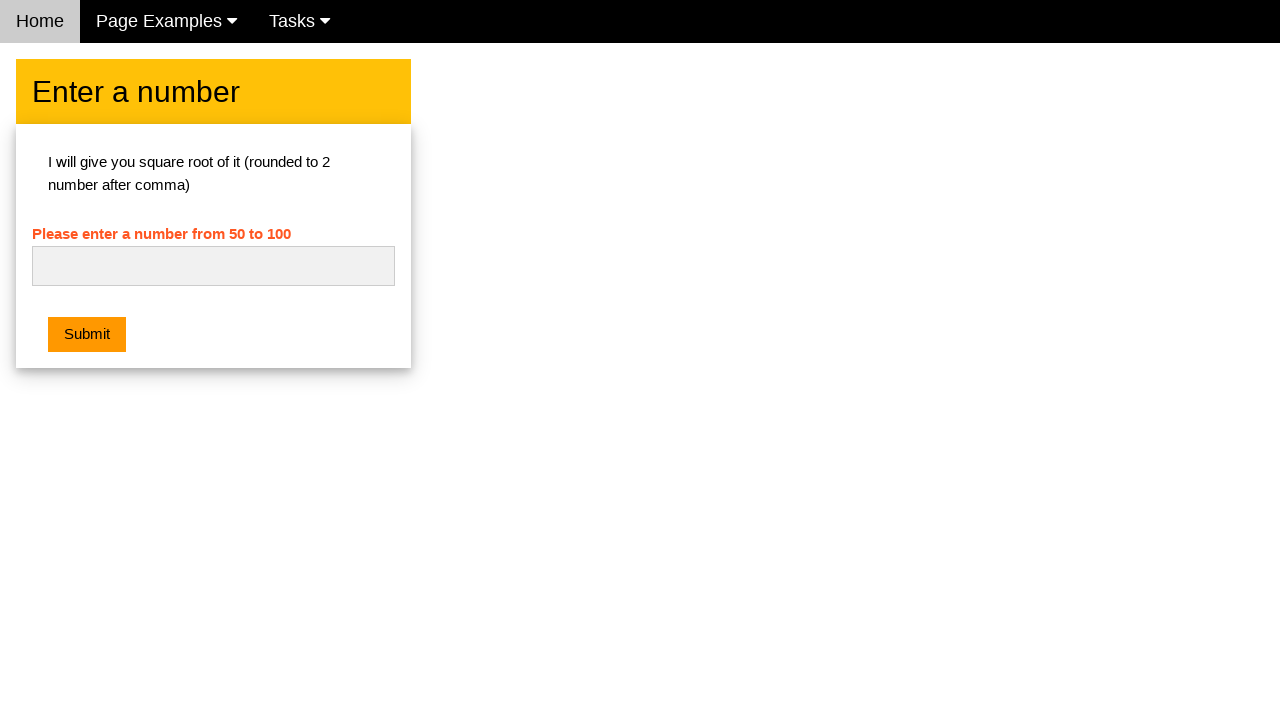

Filled input field with '81' to test perfect square root on #numb
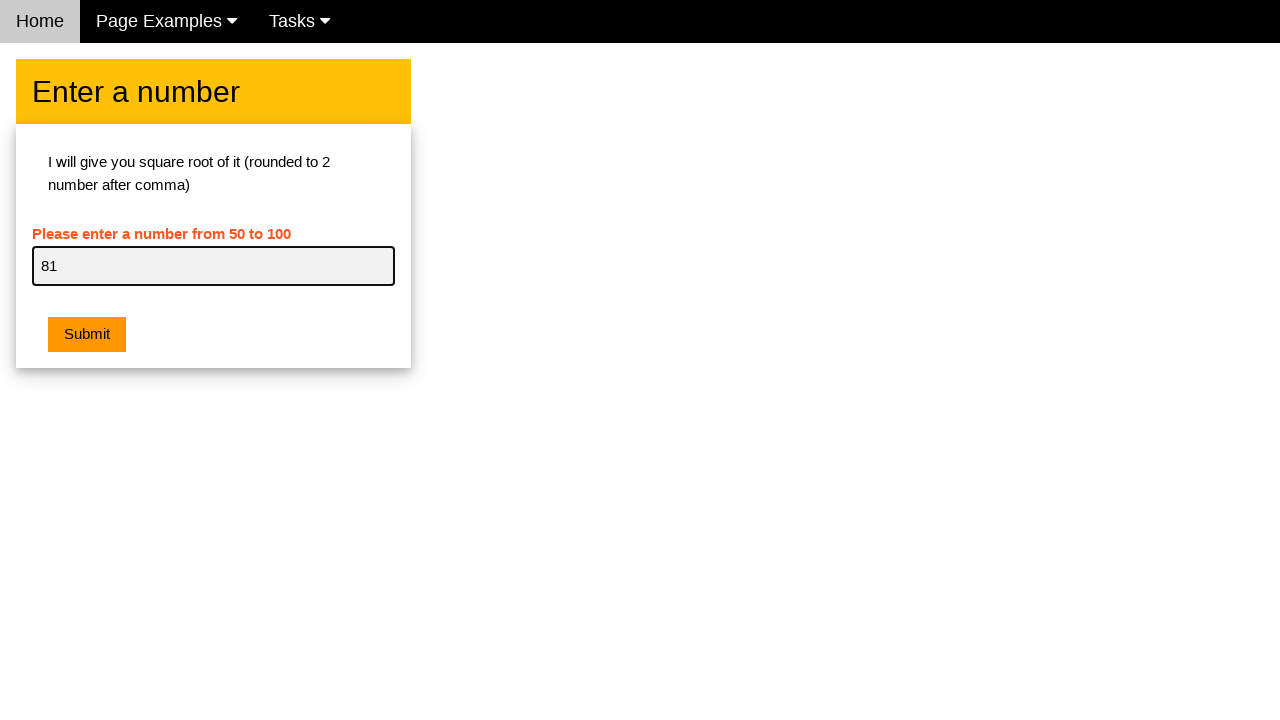

Clicked submit button to calculate square root at (87, 335) on .w3-orange
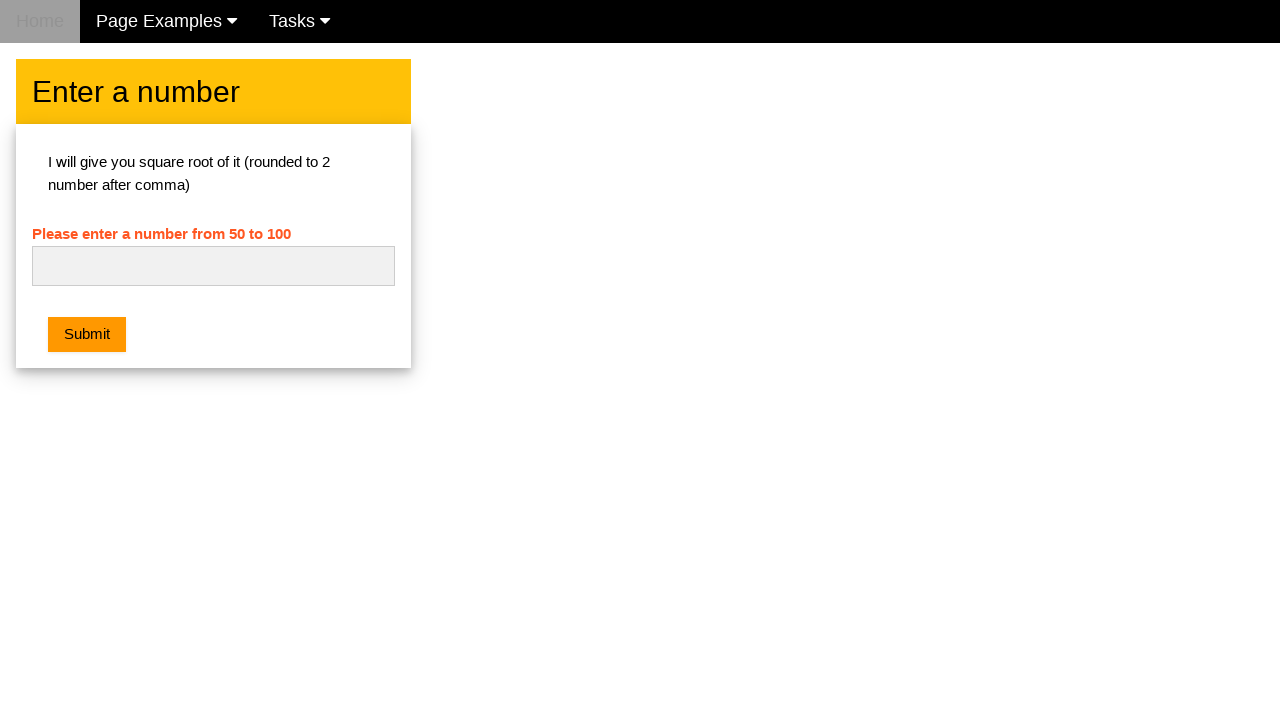

Set up alert dialog handler to accept alerts
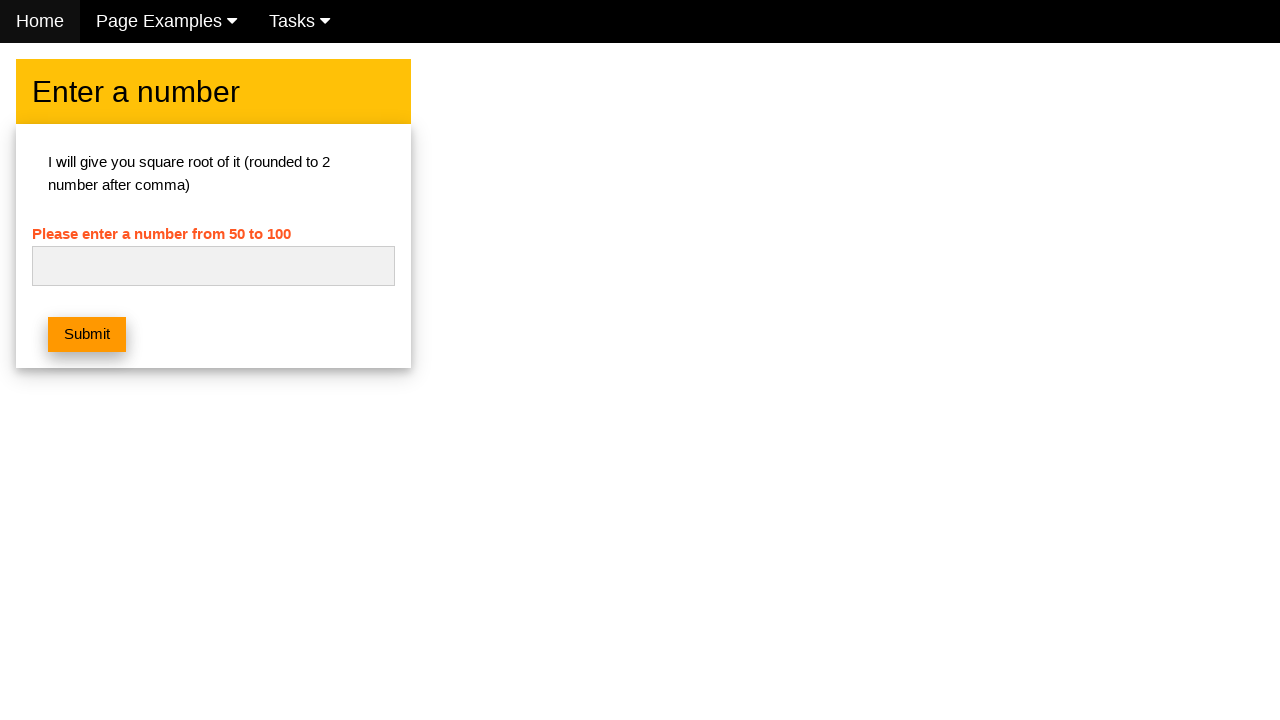

Waited for alert to appear and accepted it
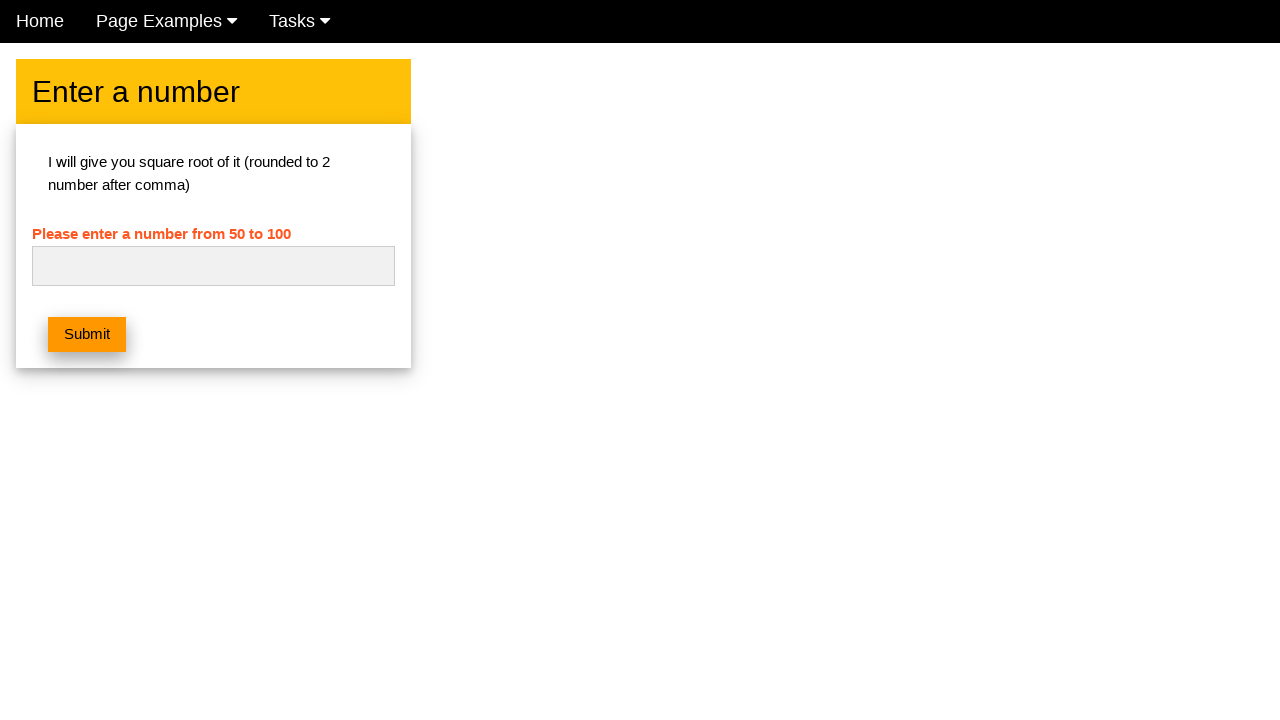

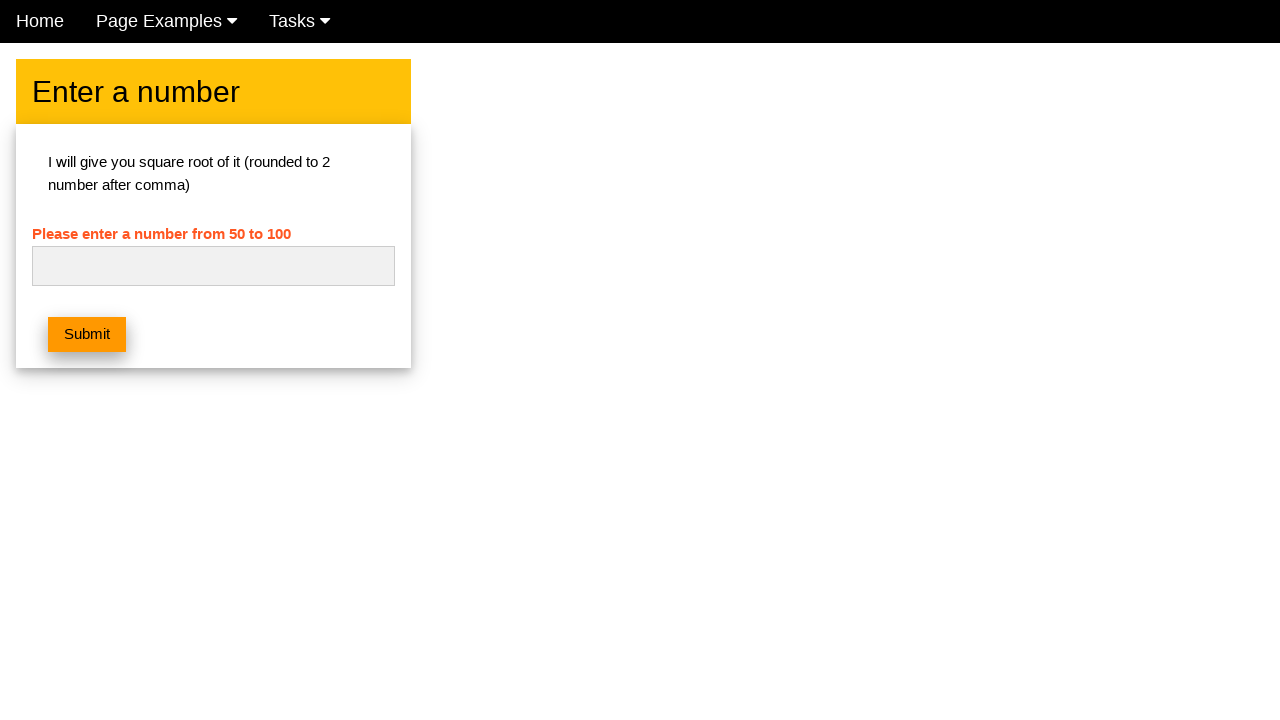